Tests dynamic table functionality by navigating to the Dynamic Table page, extracting Chrome CPU usage from a table, and comparing it with a displayed label

Starting URL: https://practice.expandtesting.com

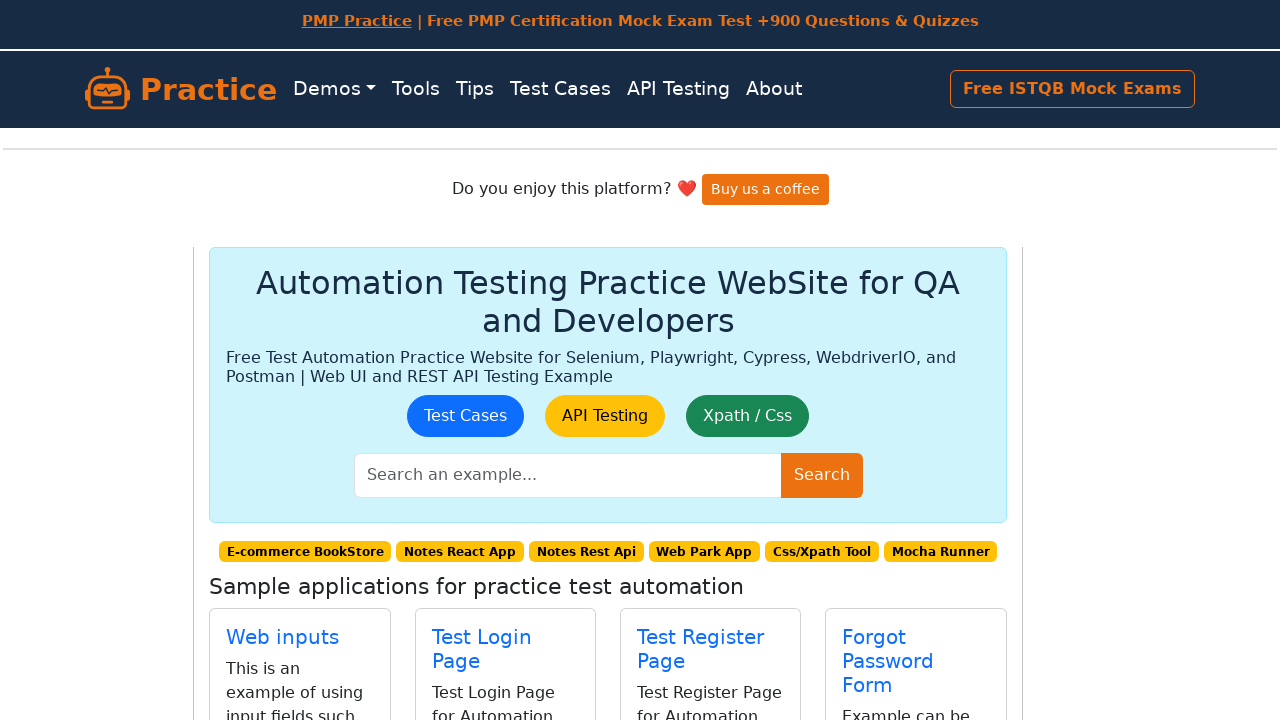

Clicked on Dynamic Table link at (505, 400) on text=Dynamic Table
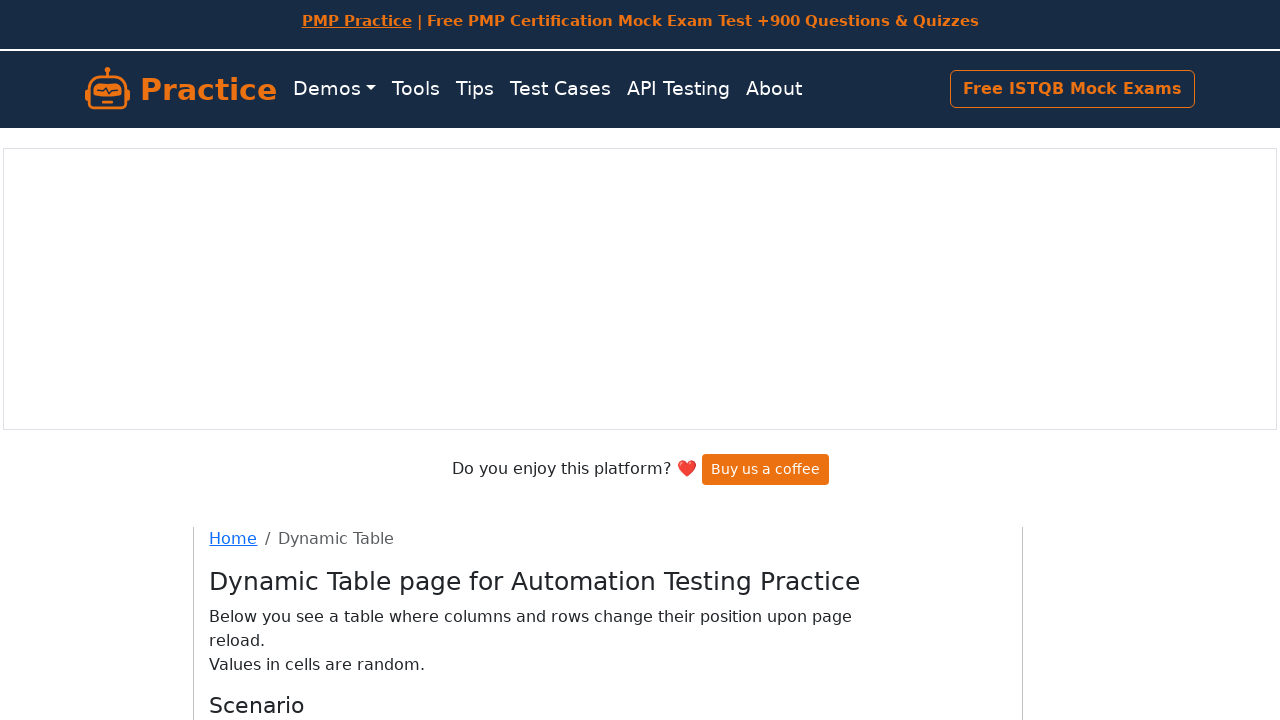

Waited for page to load (2000ms)
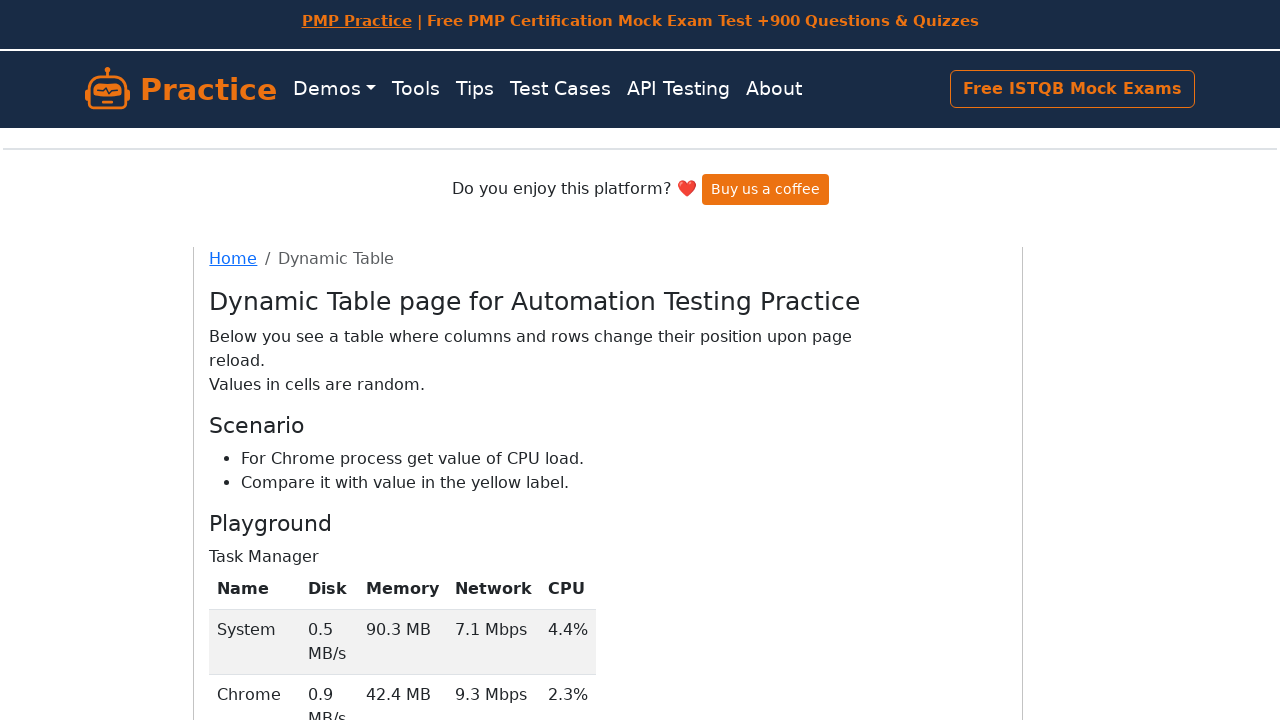

Scrolled down 520px to view the table
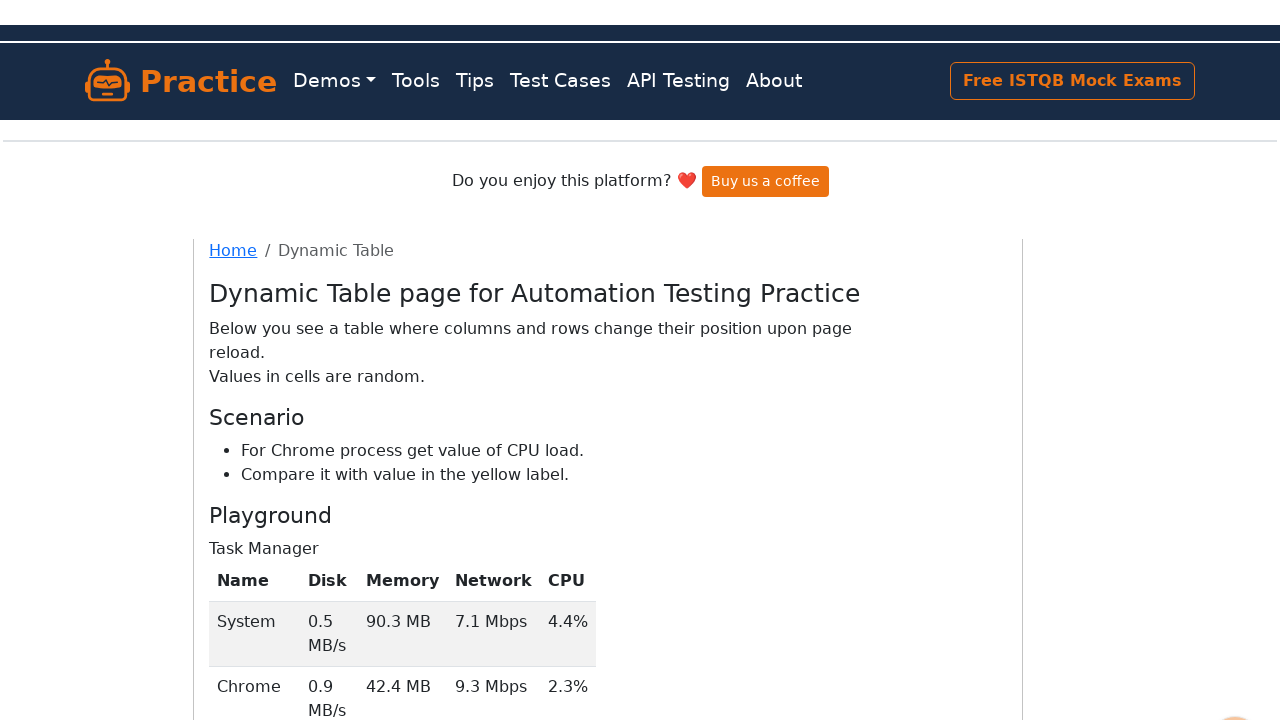

Waited for table to be fully visible (2000ms)
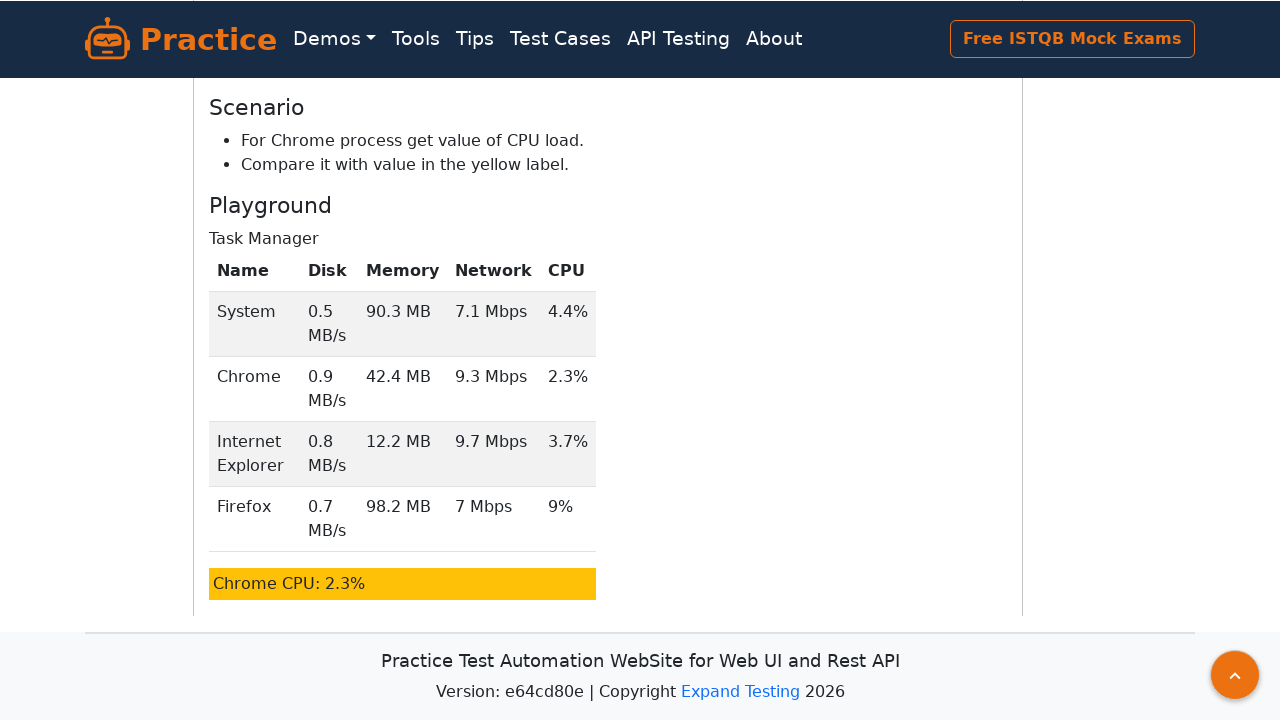

Retrieved all table headers
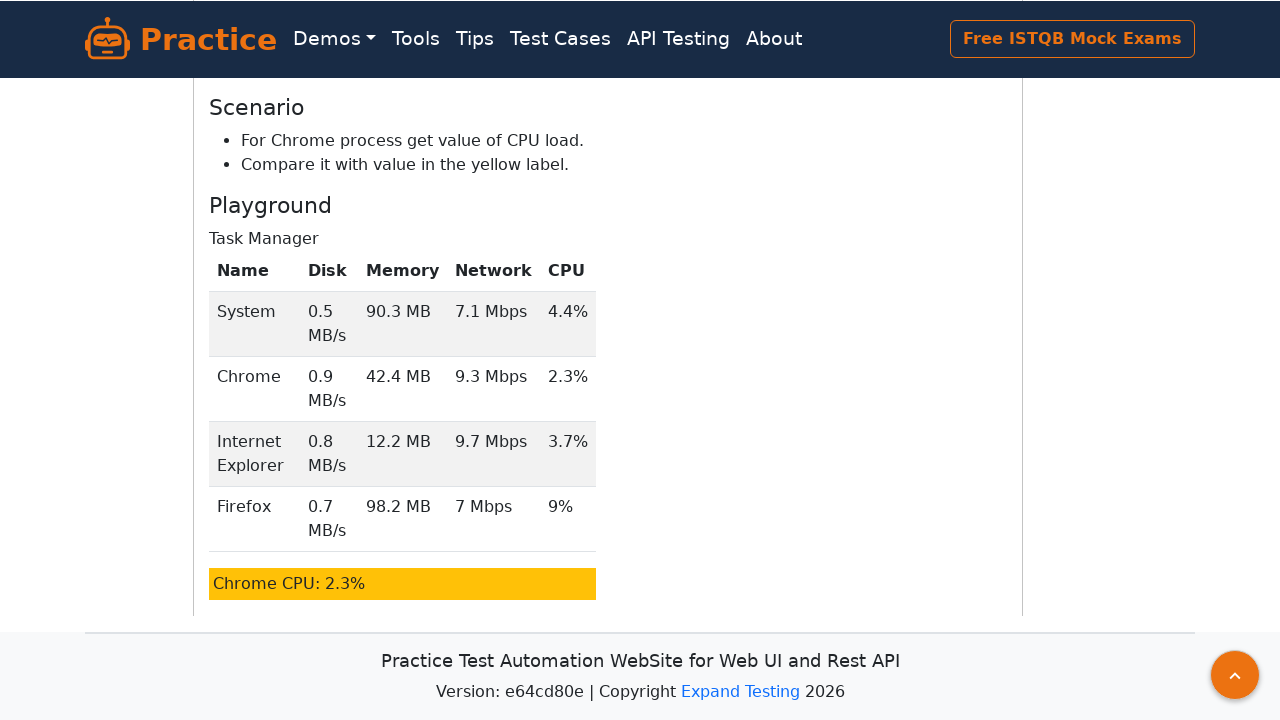

Located CPU column at index 4
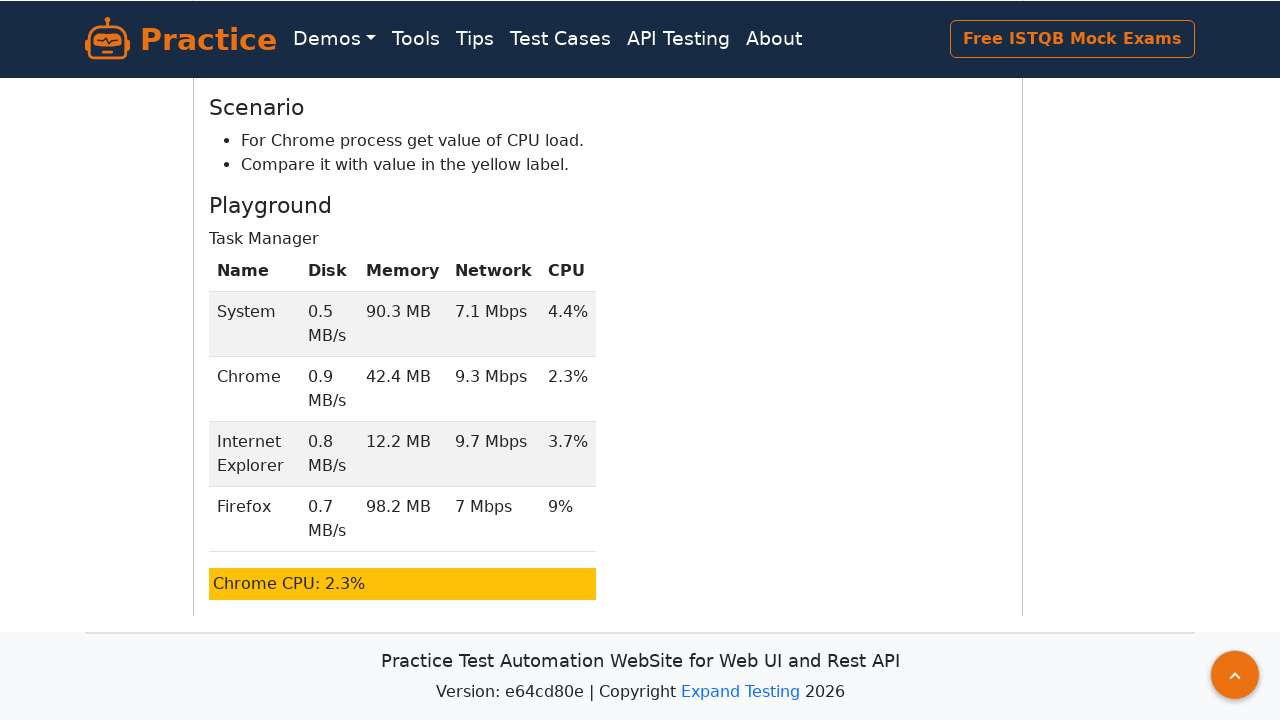

Retrieved all table rows
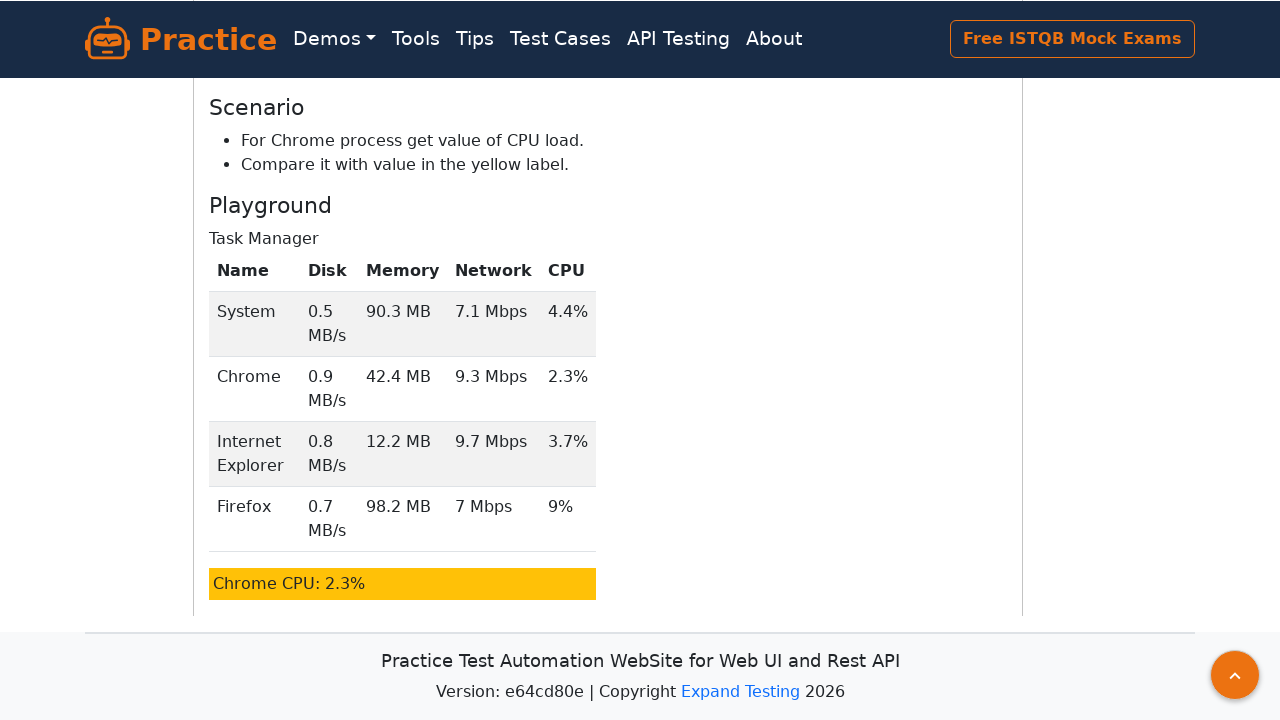

Located Chrome row at index 1
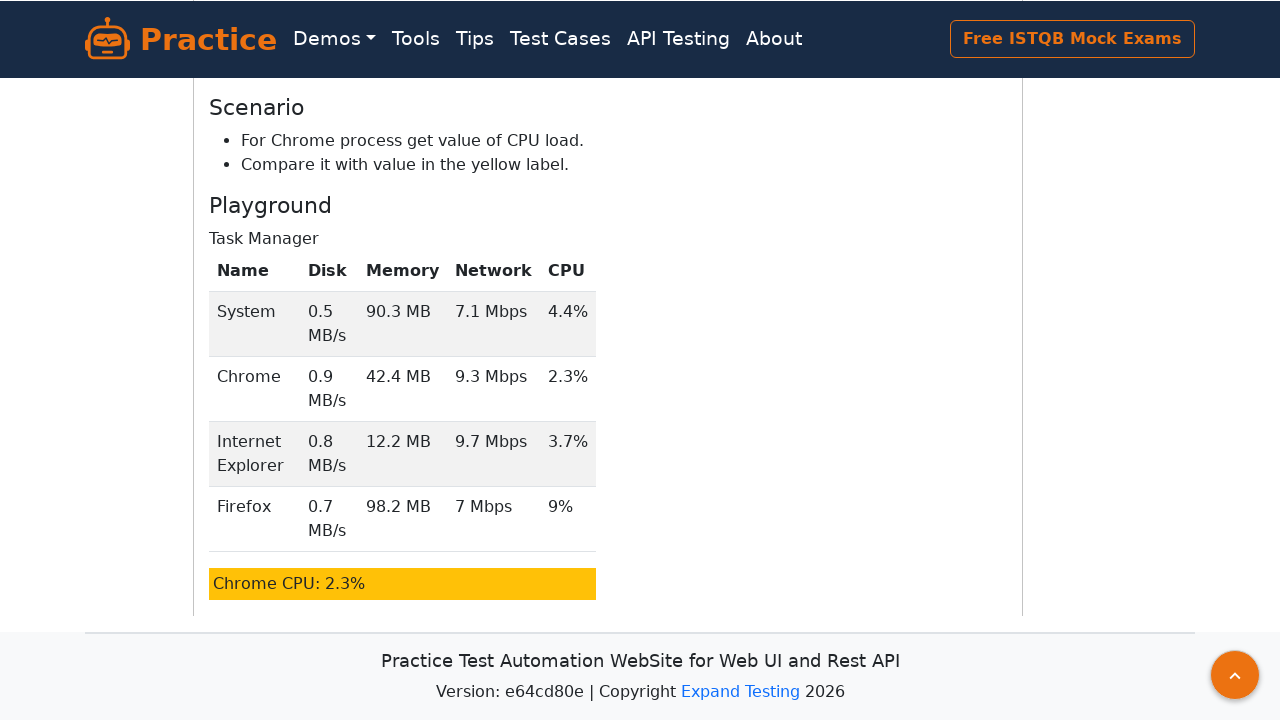

Extracted Chrome CPU value from table: 2.3%
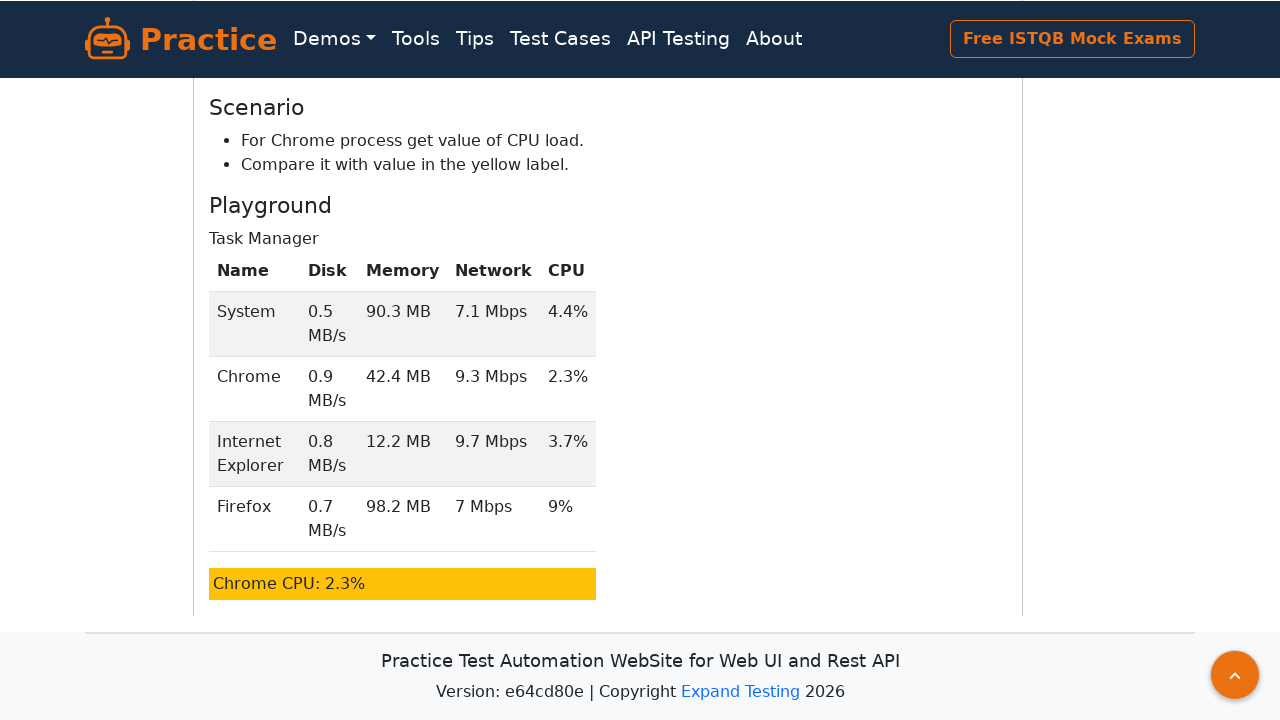

Extracted Chrome CPU from yellow label: Chrome CPU: 2.3%
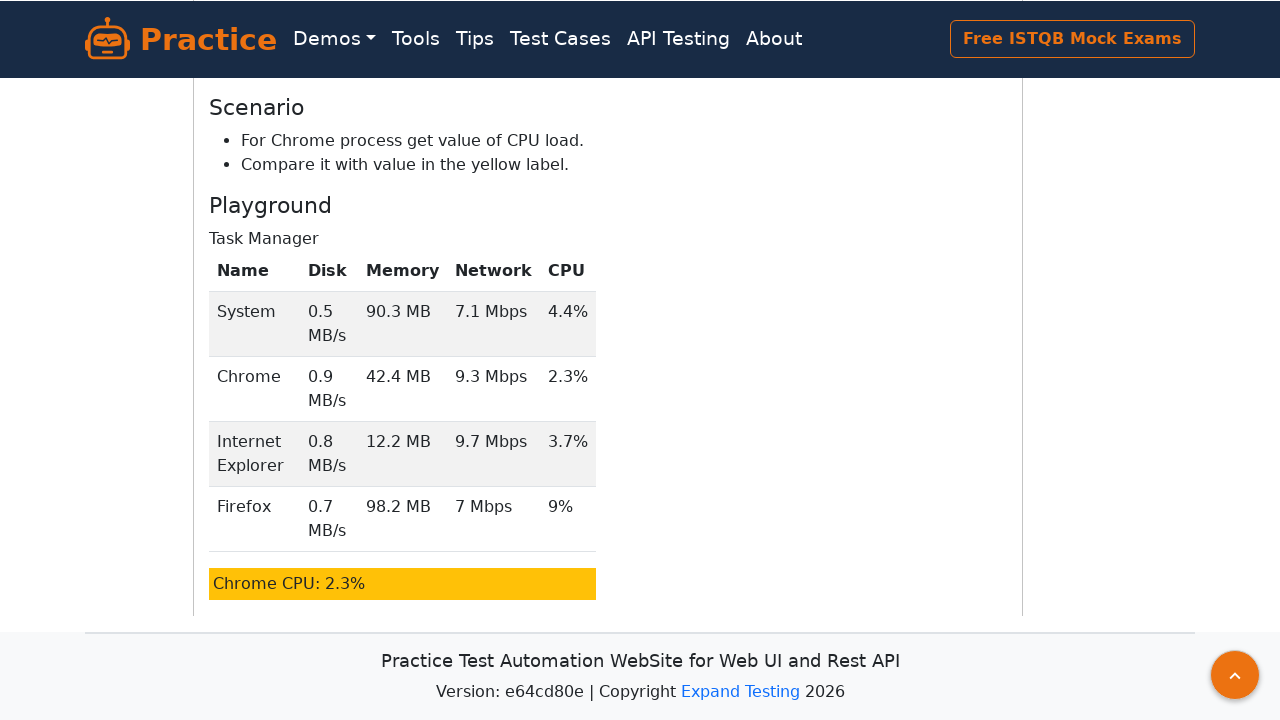

Compared table value 'Chrome CPU: 2.3%' with label value 'Chrome CPU: 2.3%'
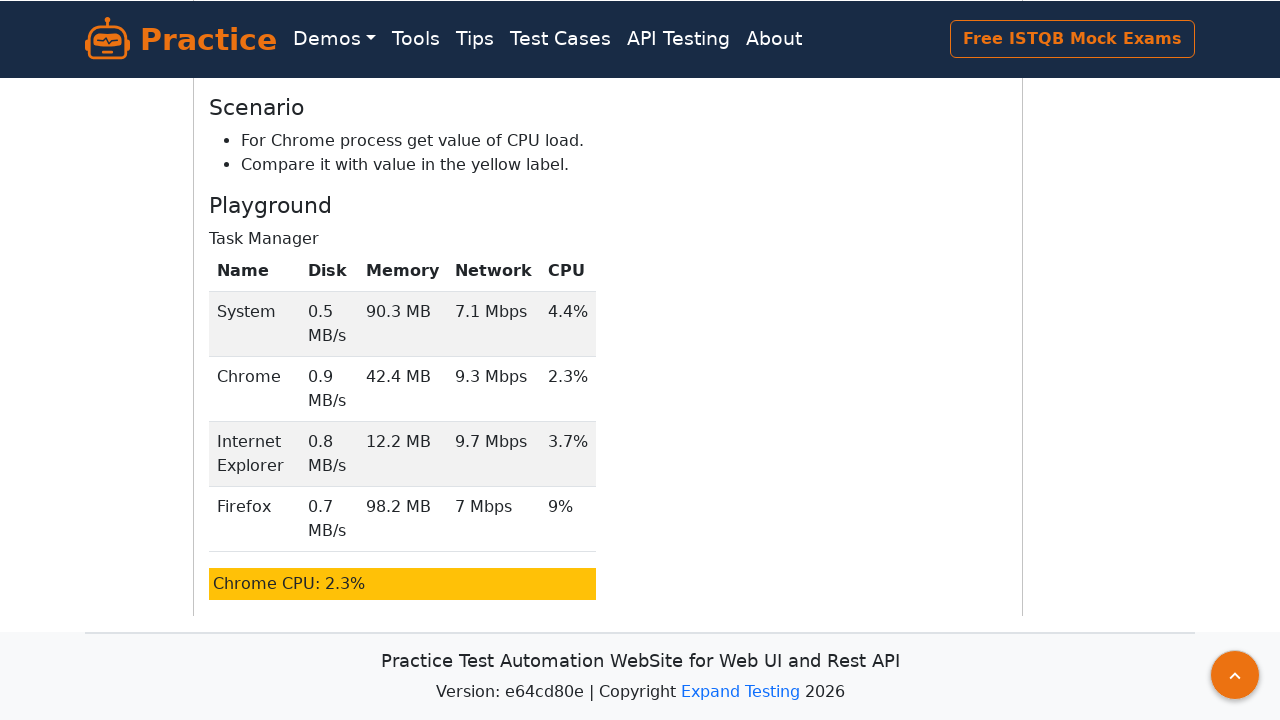

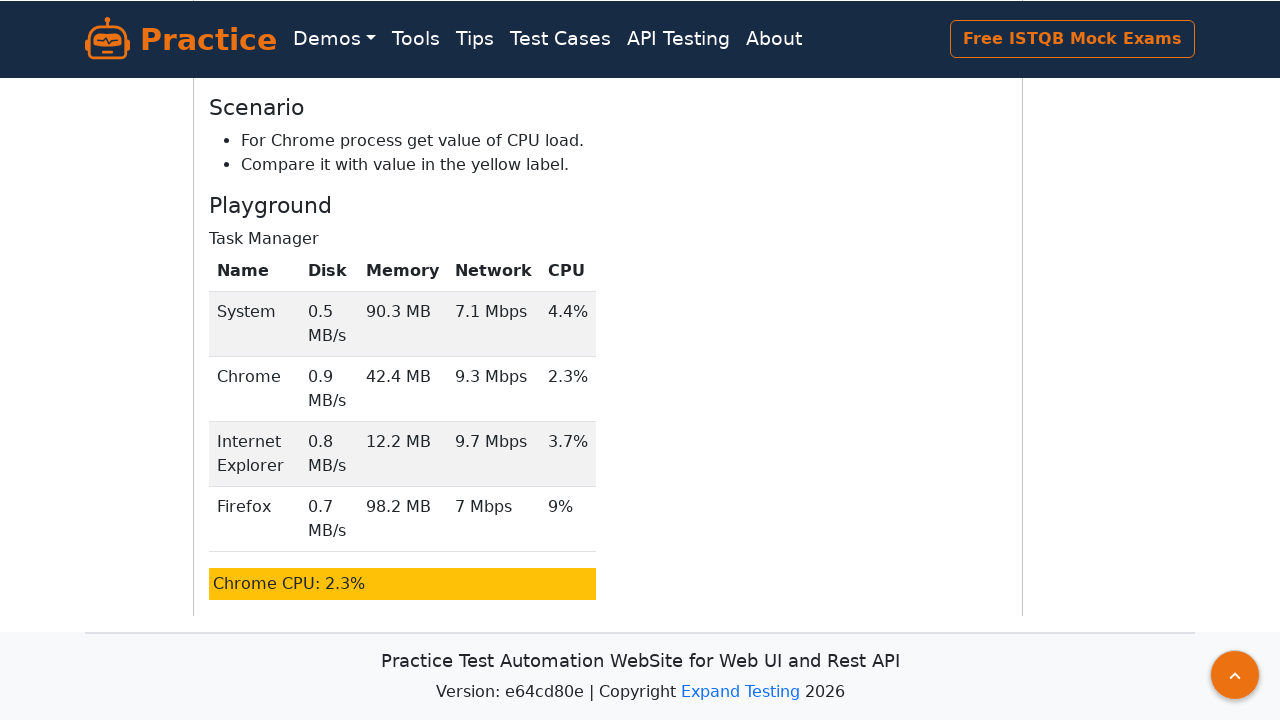